Tests slider functionality by dragging a slider element by a specific offset and verifying the slider value changed

Starting URL: https://qavbox.github.io/demo/dragndrop/

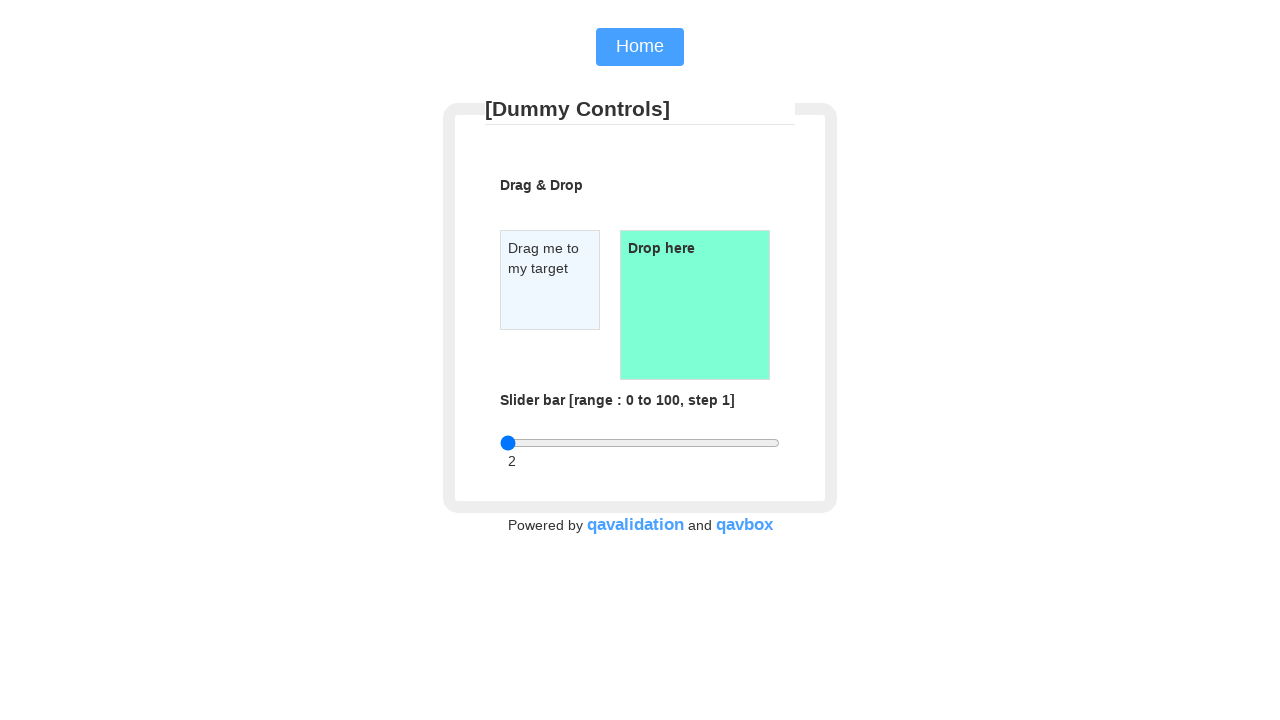

Located slider input element
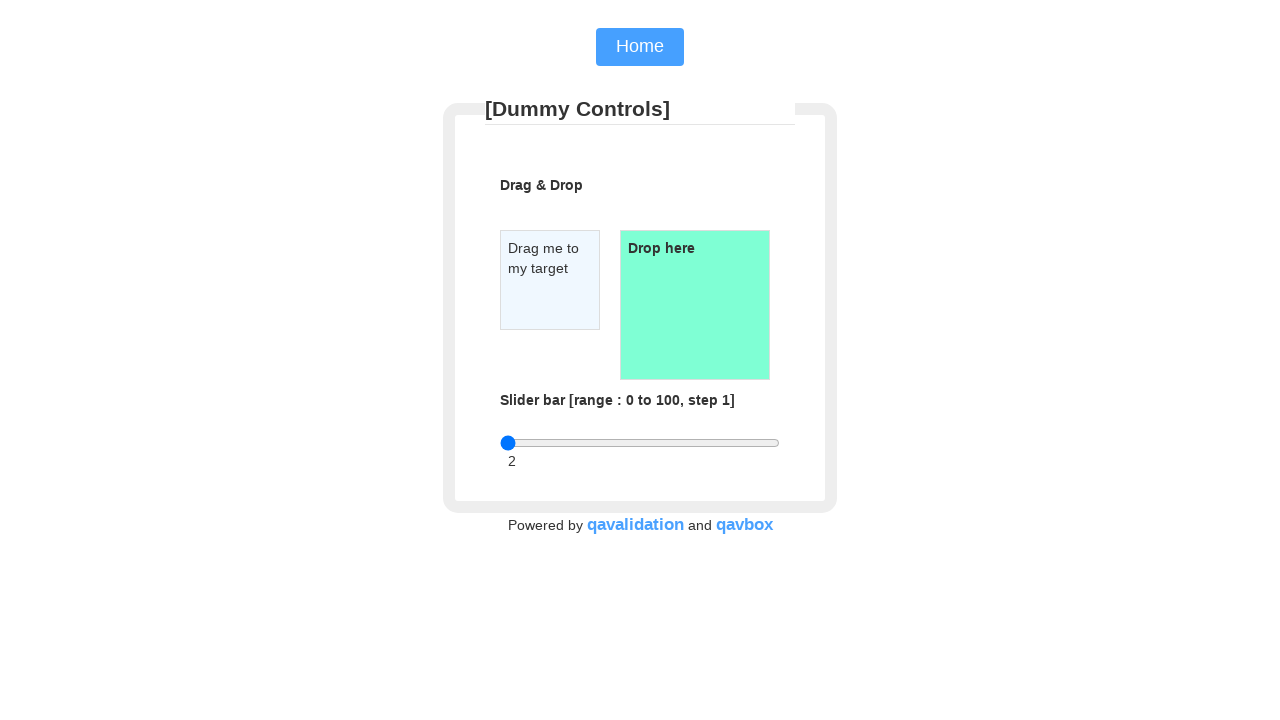

Retrieved slider bounding box coordinates
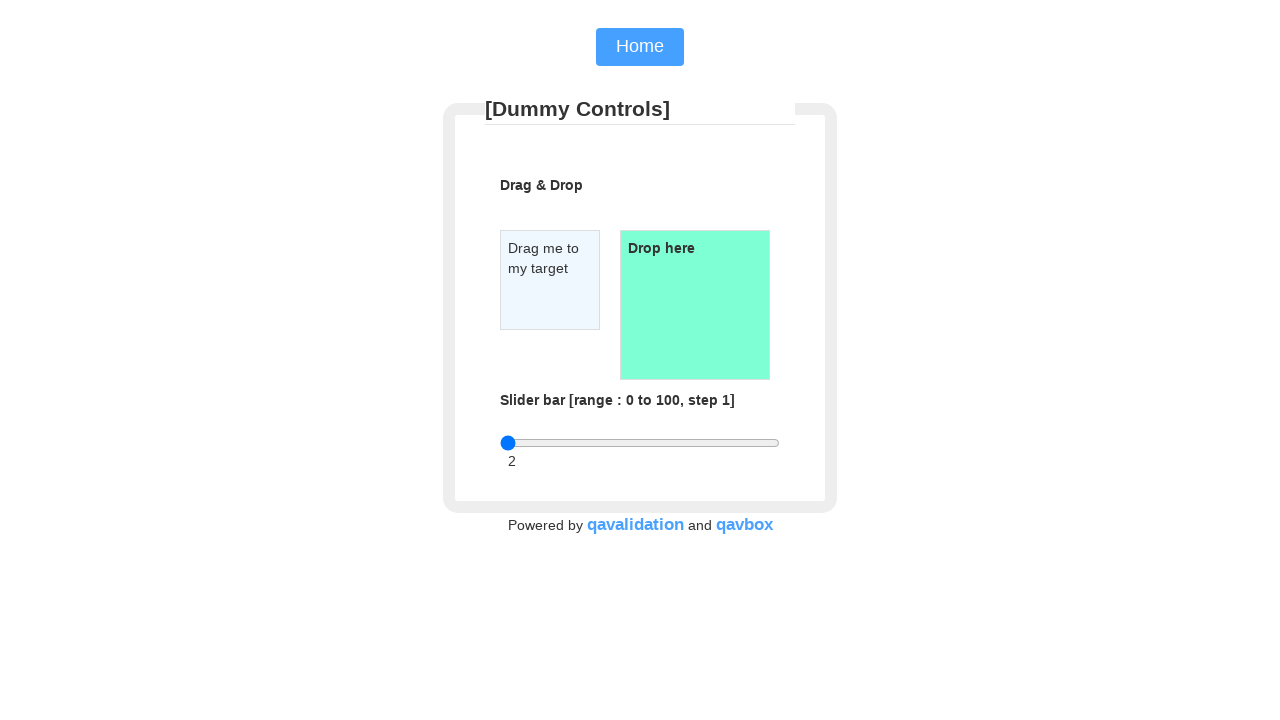

Moved mouse to slider center position at (640, 443)
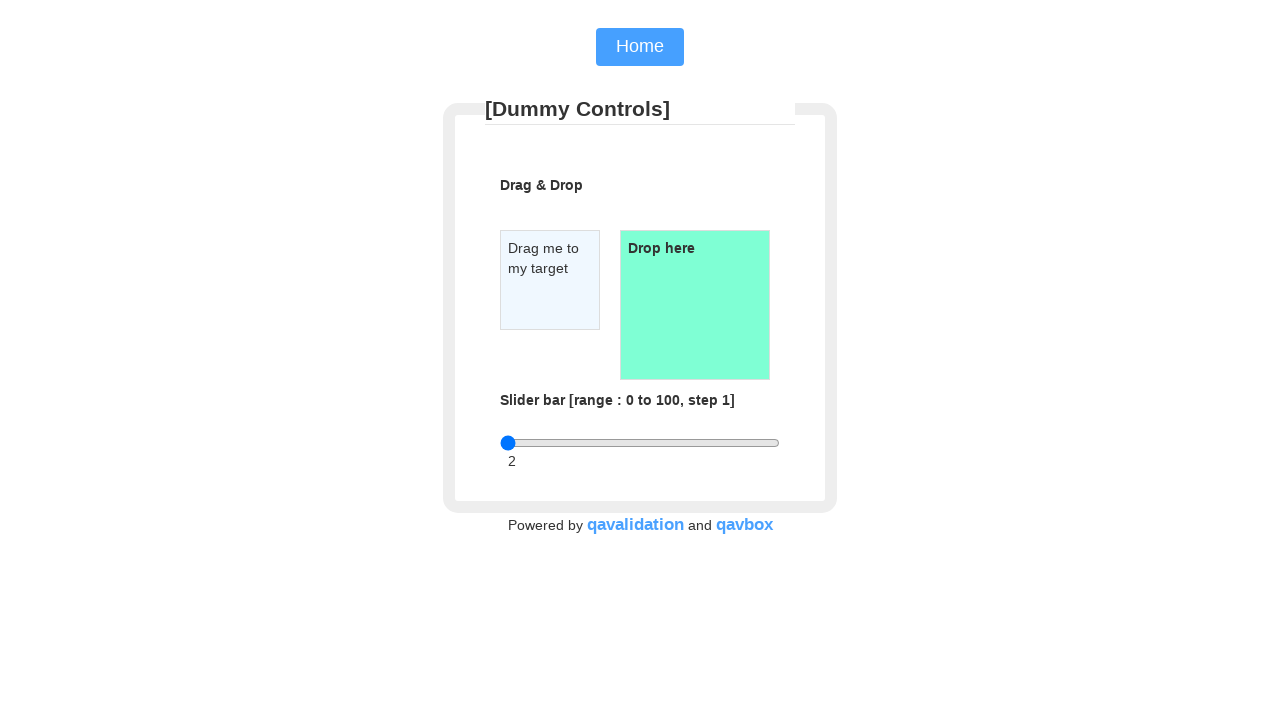

Pressed mouse button down on slider at (640, 443)
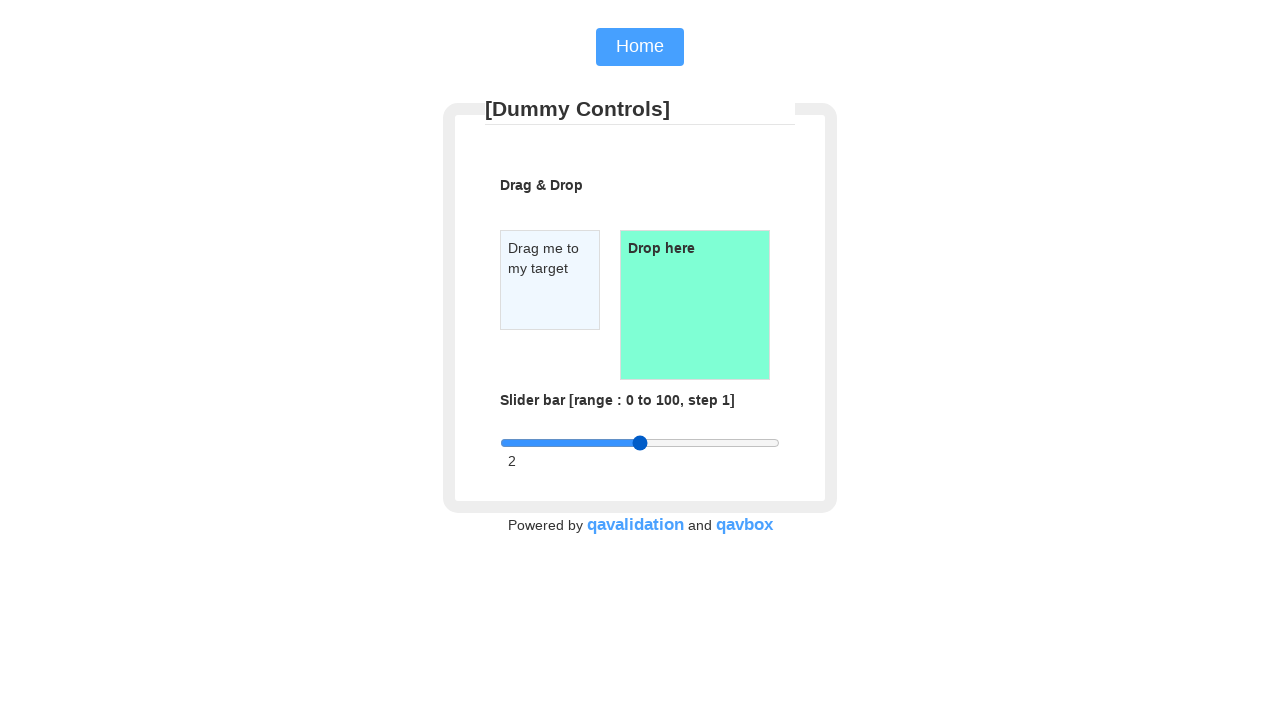

Dragged slider 280 pixels to the right at (920, 459)
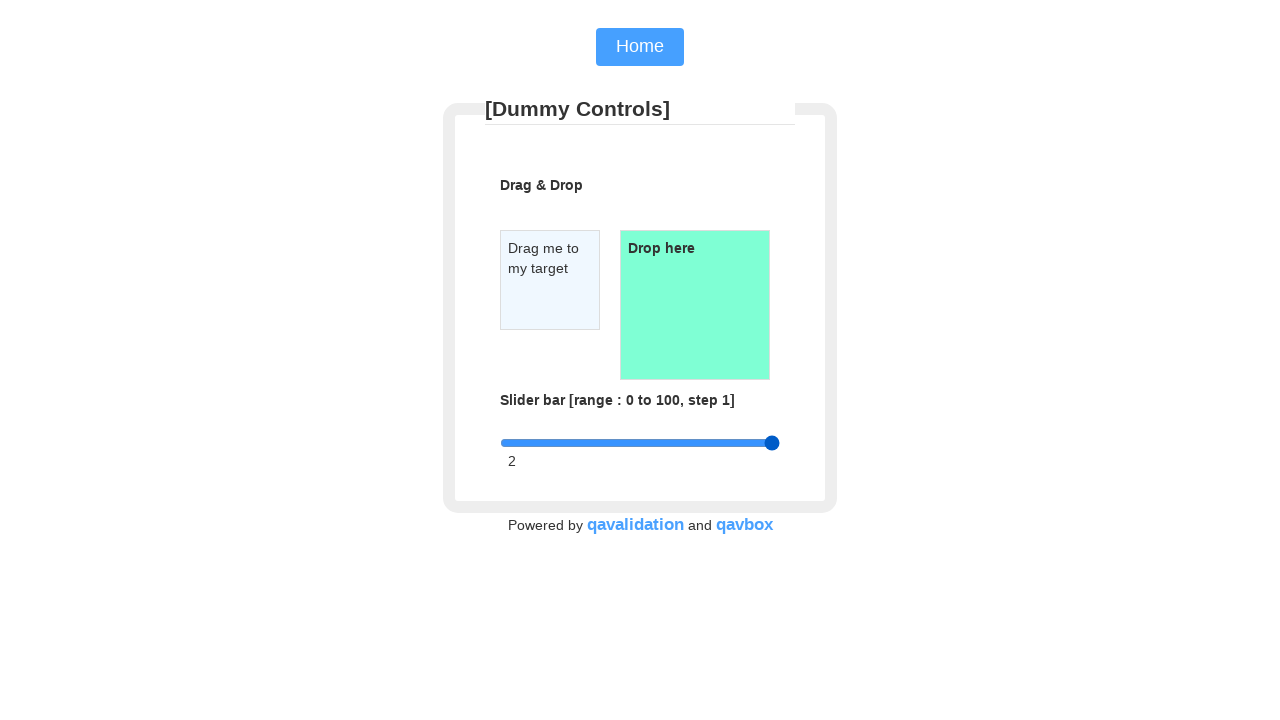

Released mouse button to complete slider drag at (920, 459)
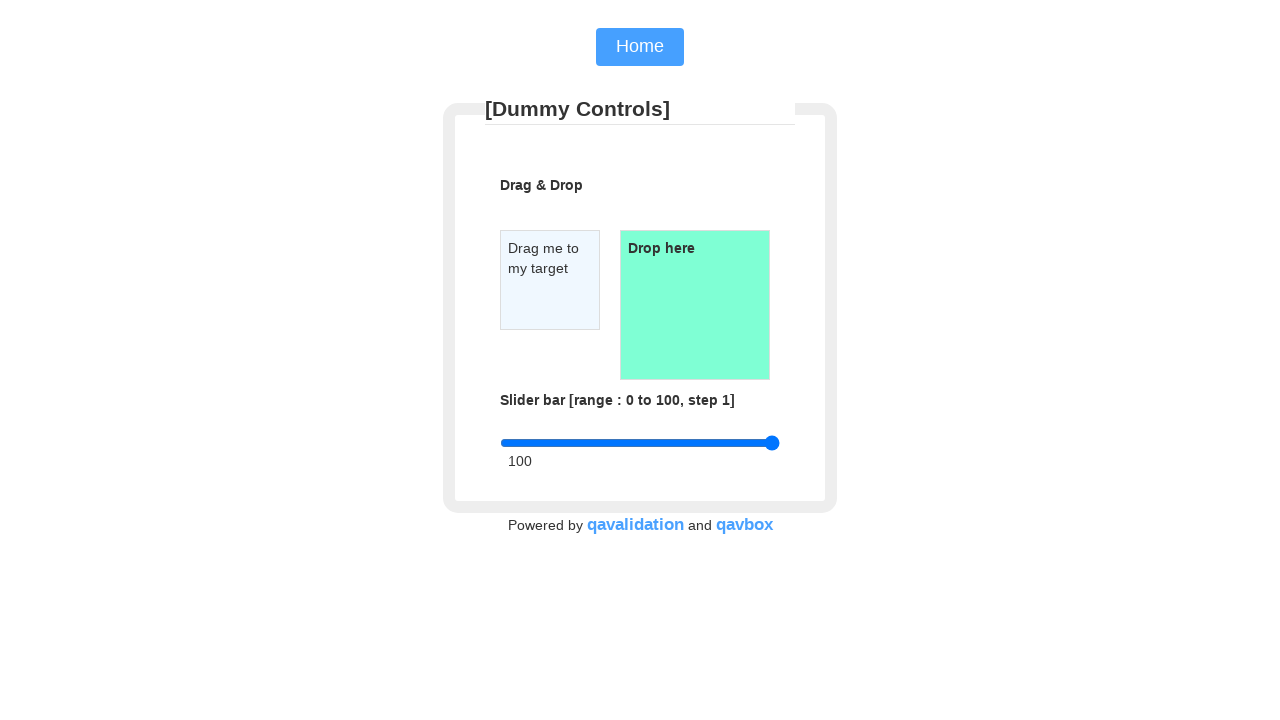

Retrieved range text to verify slider value changed
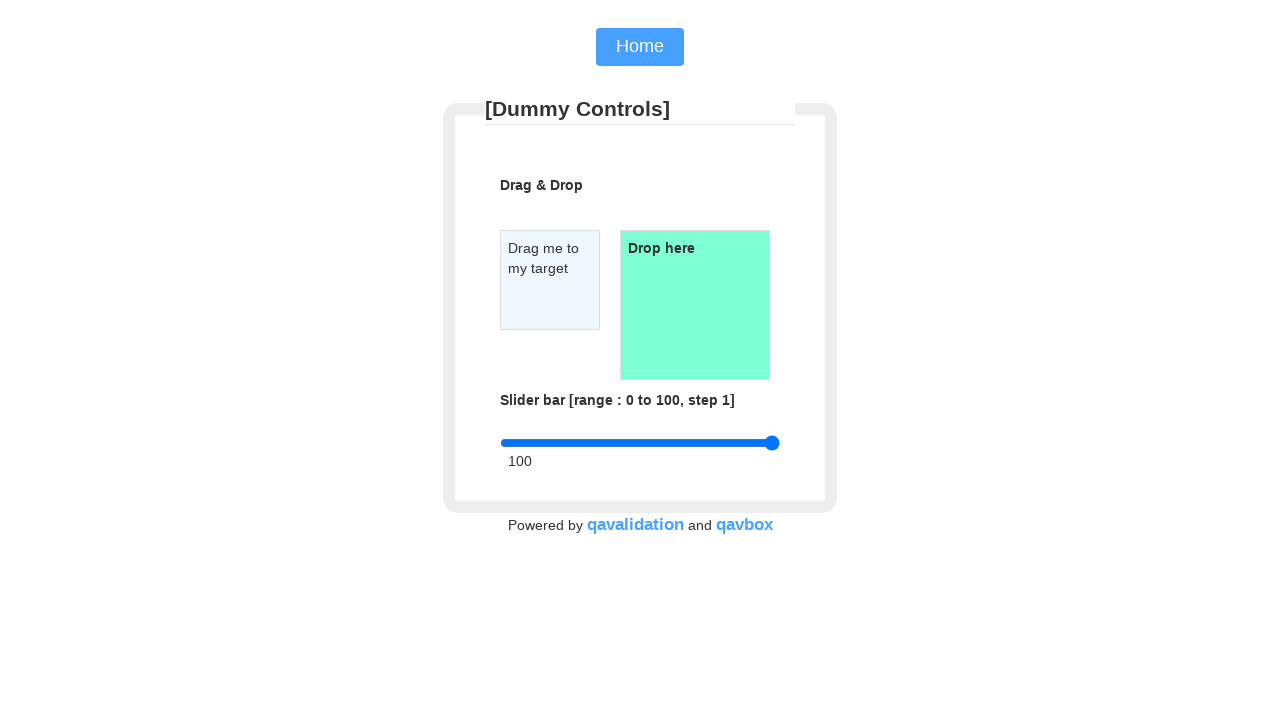

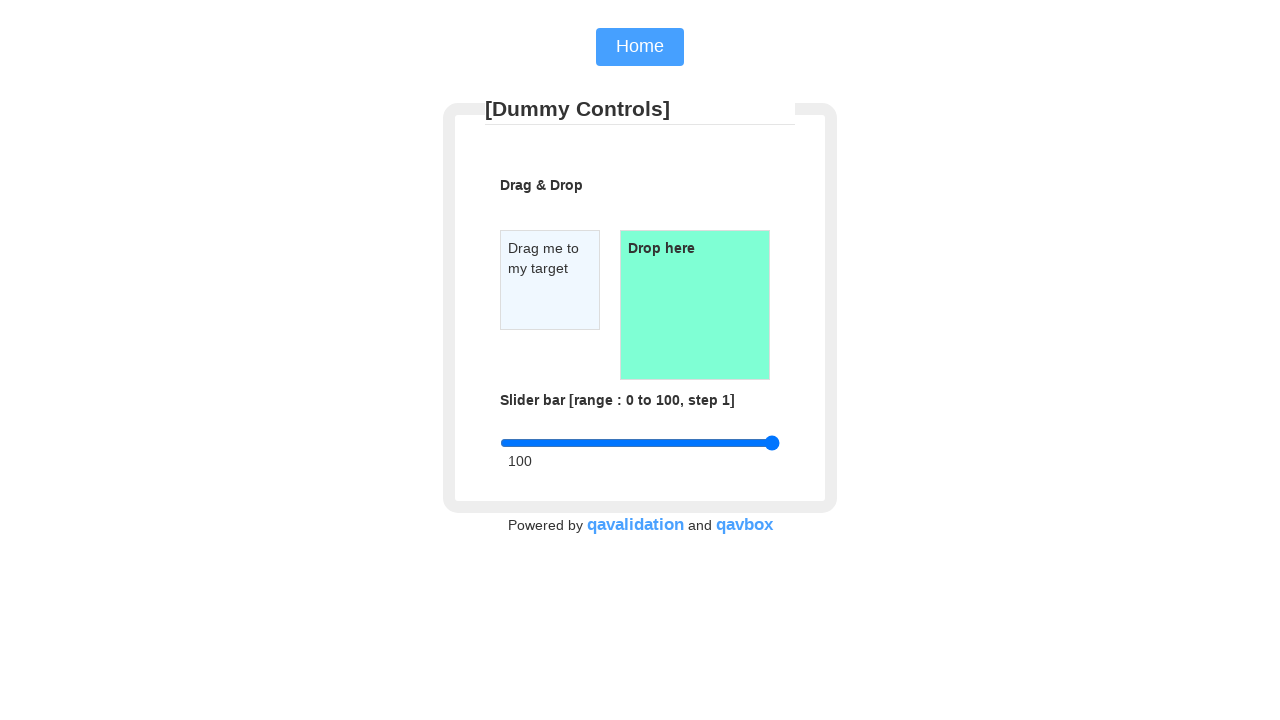